Tests dropdown selection functionality by selecting an option from a select menu and iterating through all available options

Starting URL: https://demoqa.com/select-menu

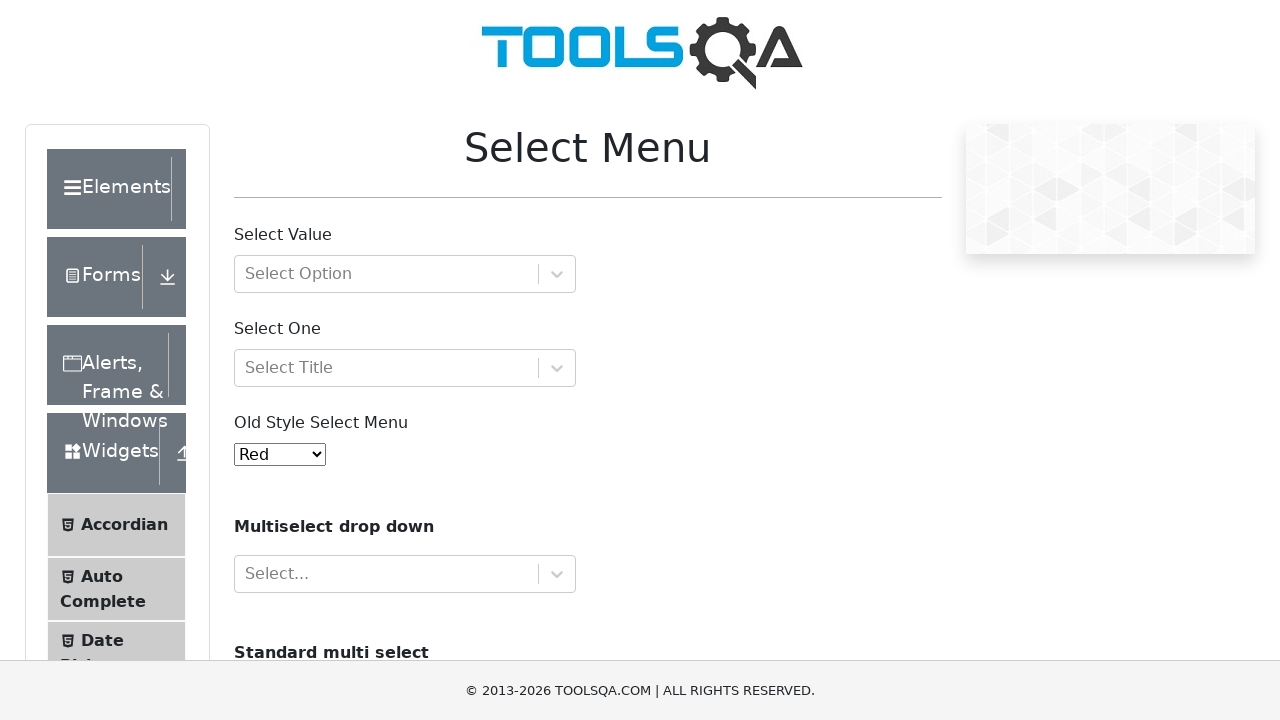

Waited for select menu element to be available
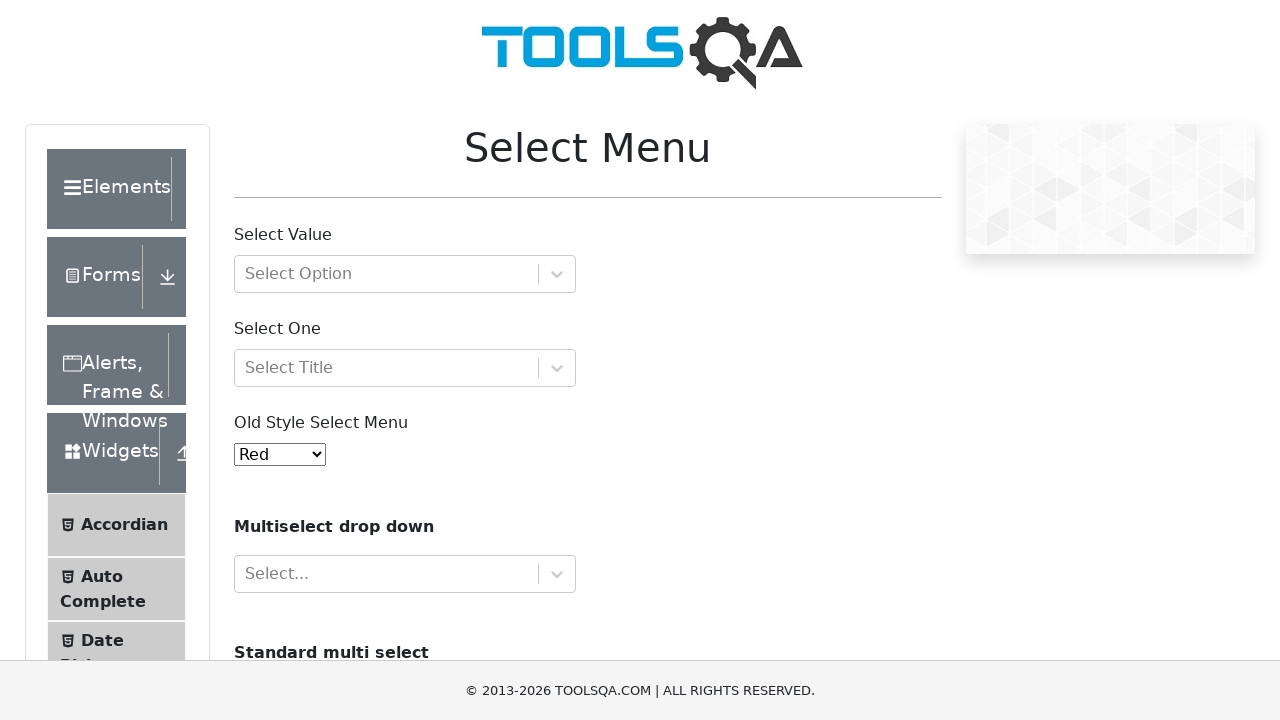

Selected 'White' option from dropdown menu on #oldSelectMenu
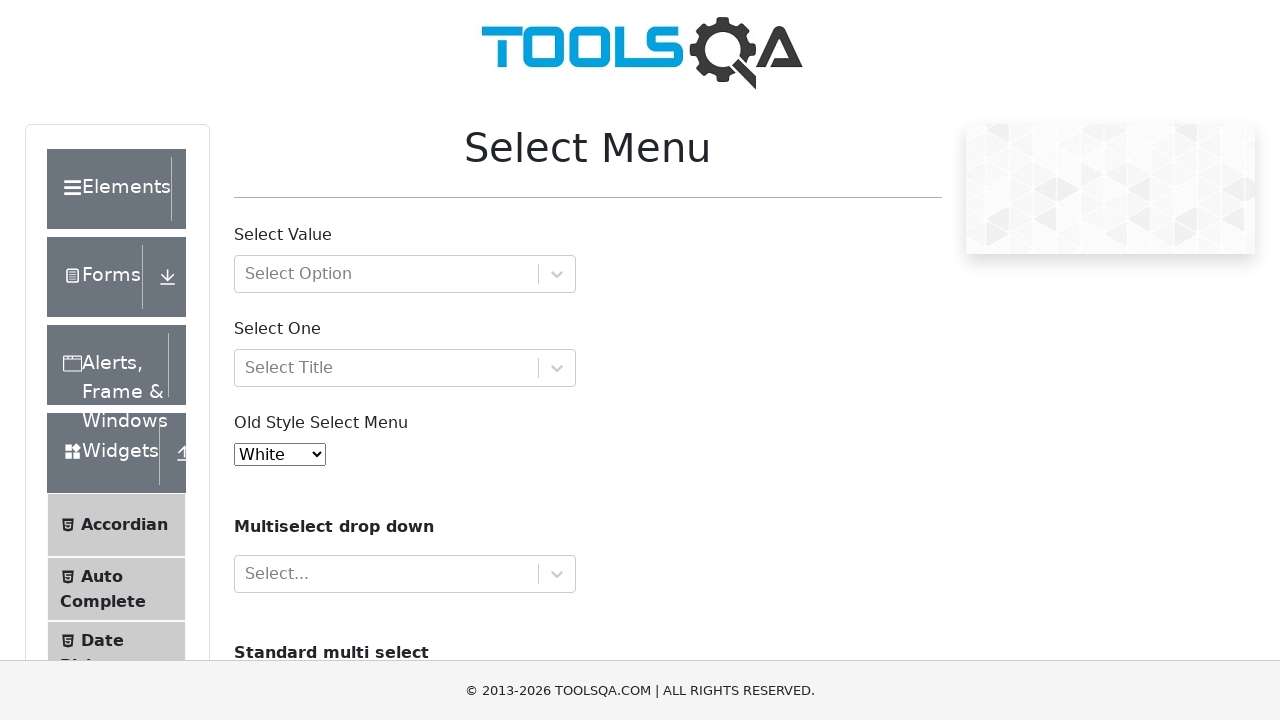

Located the select menu element
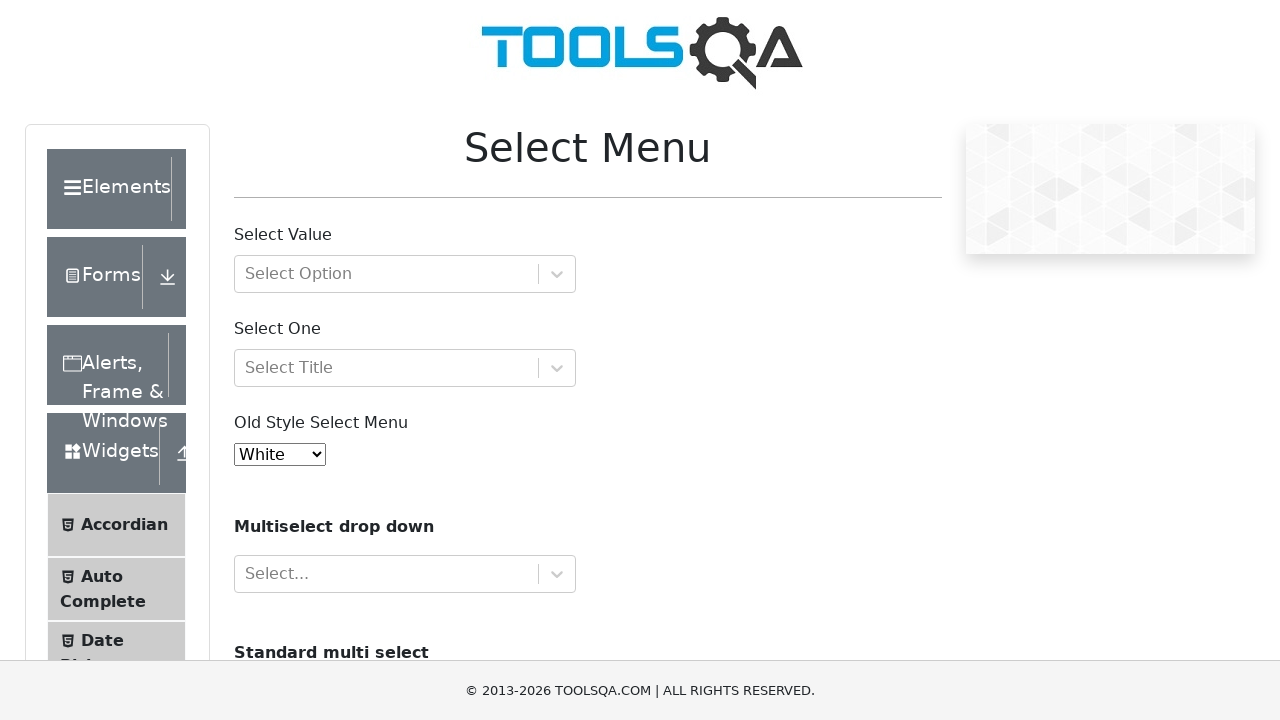

Retrieved all available options from the select menu
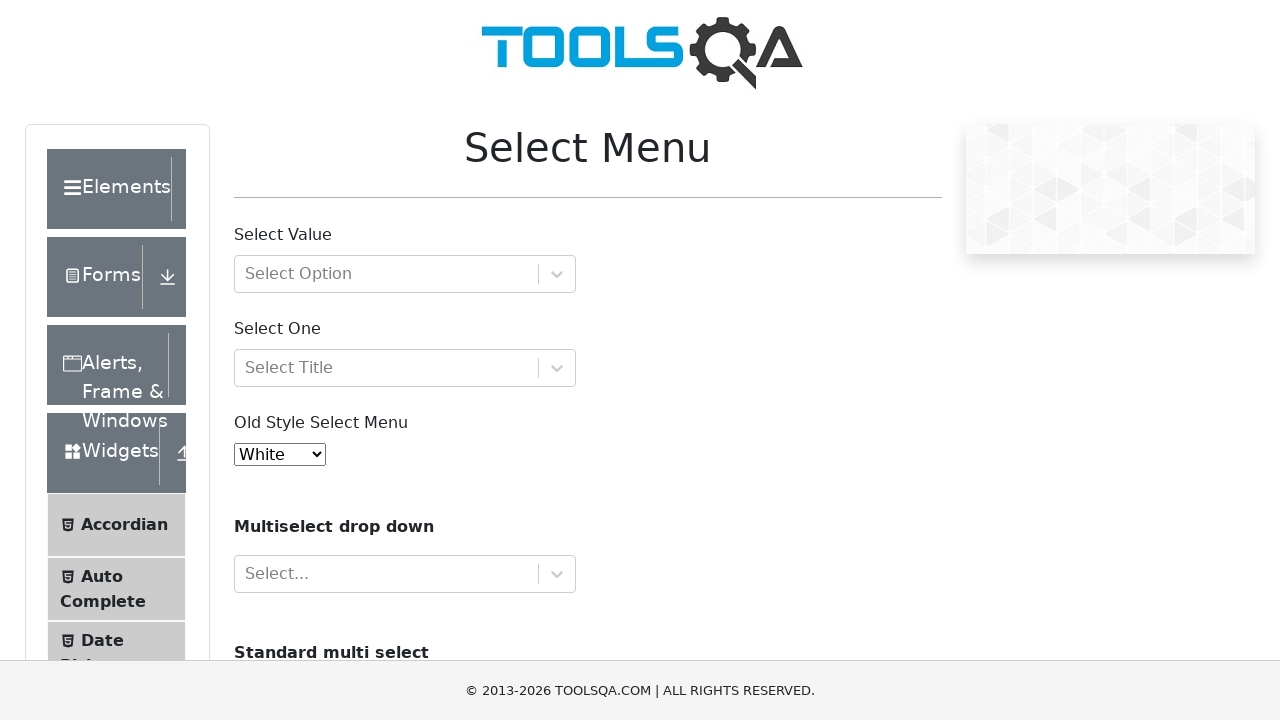

Iterated through option: Red
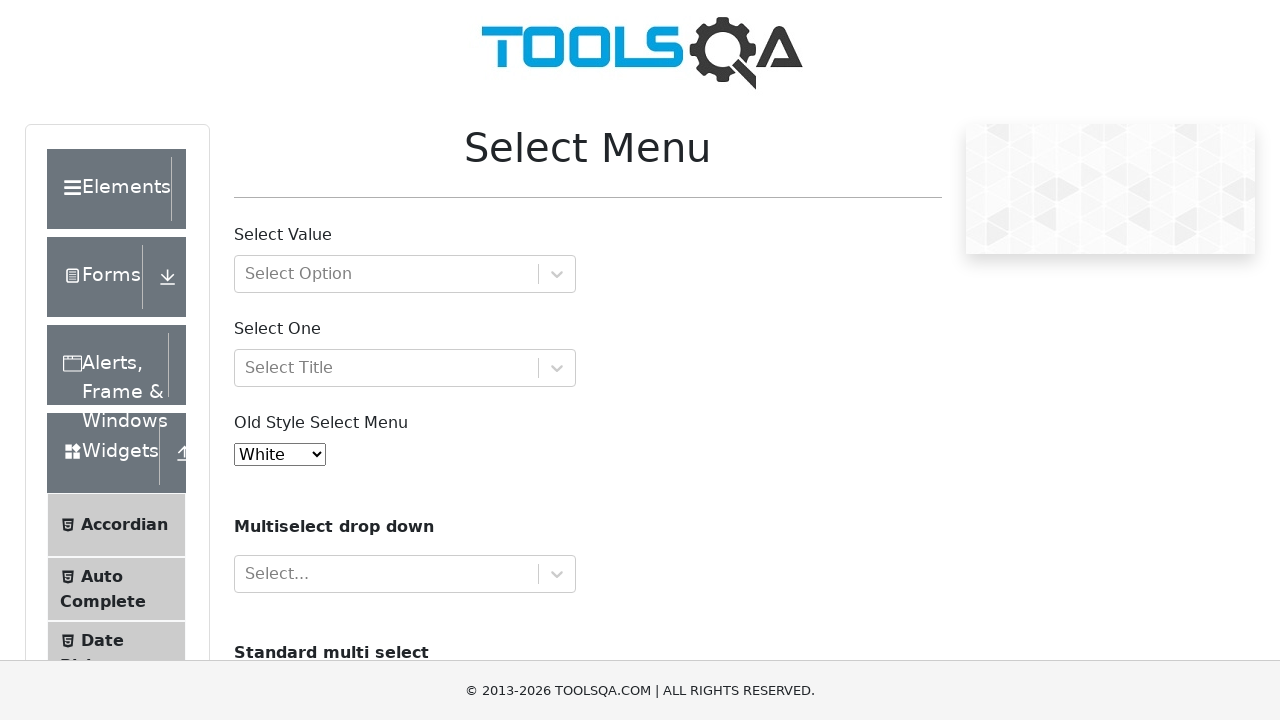

Iterated through option: Blue
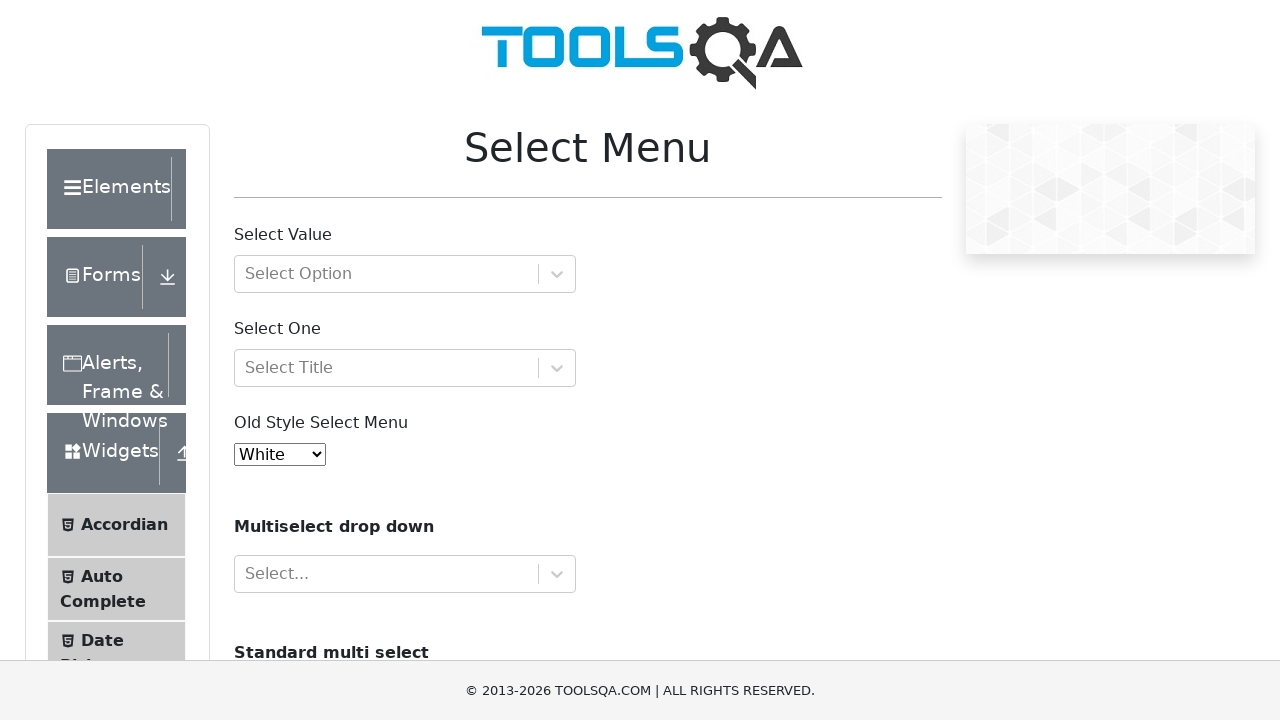

Iterated through option: Green
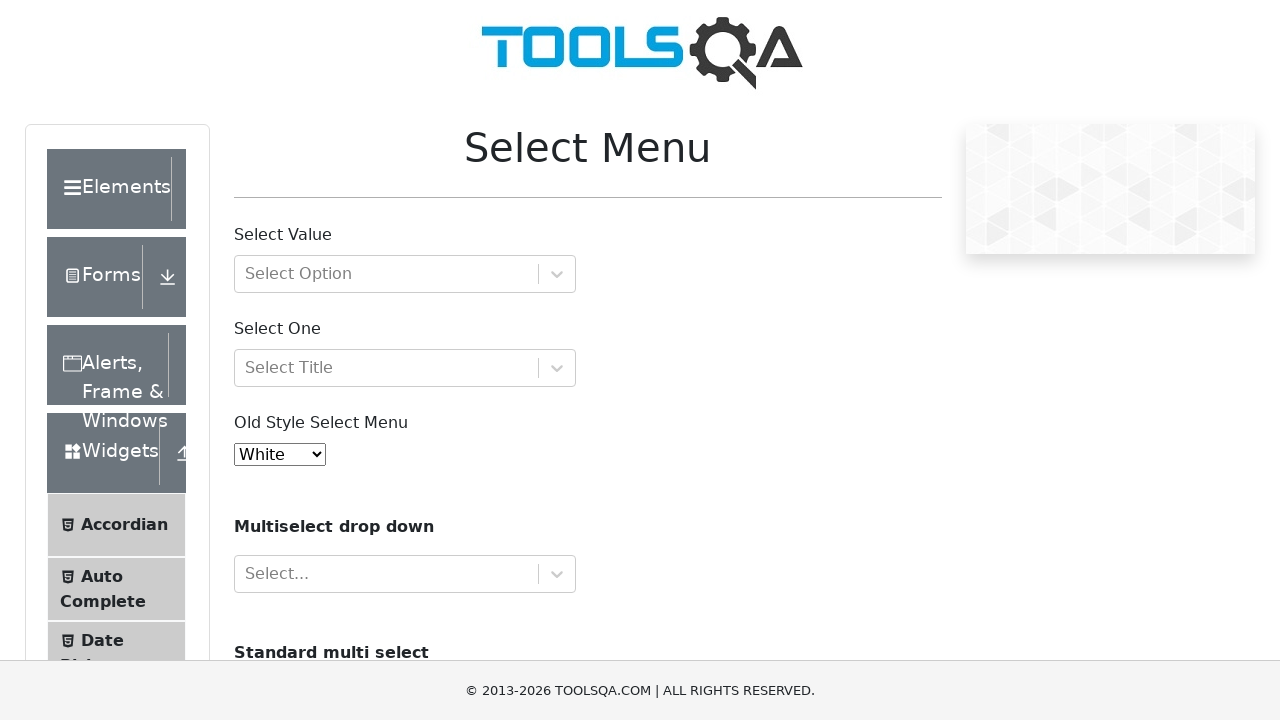

Iterated through option: Yellow
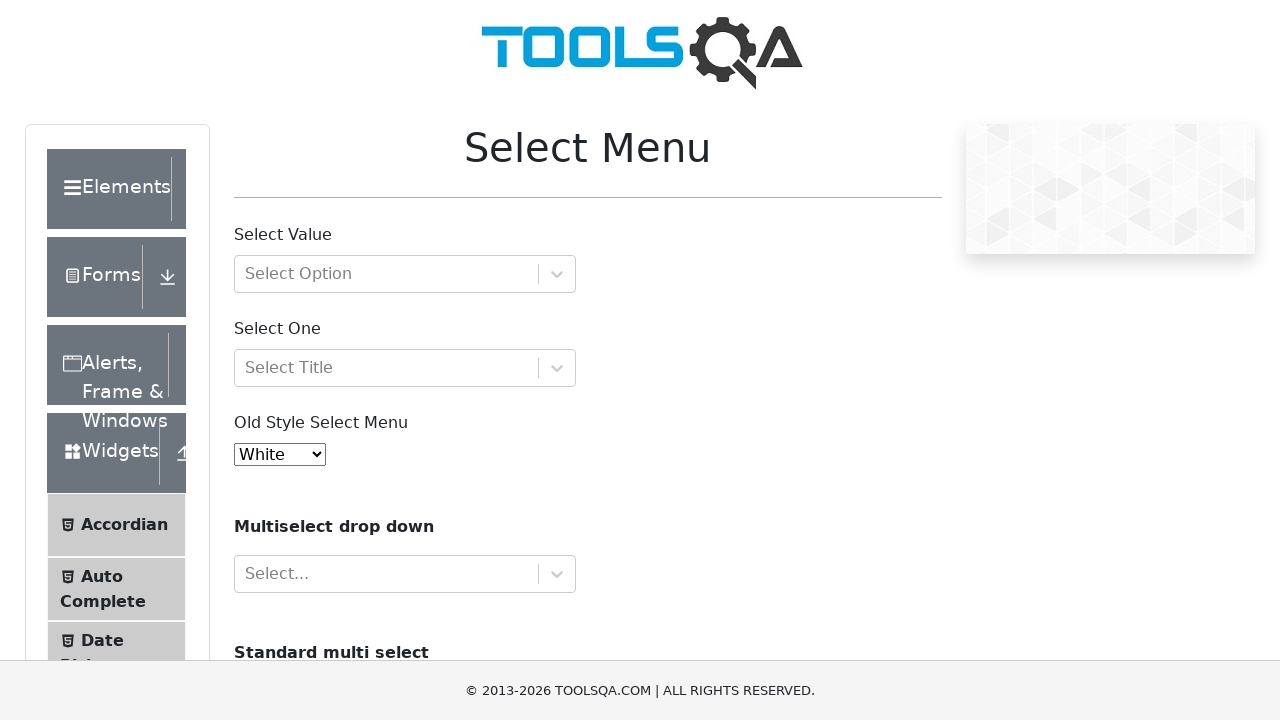

Iterated through option: Purple
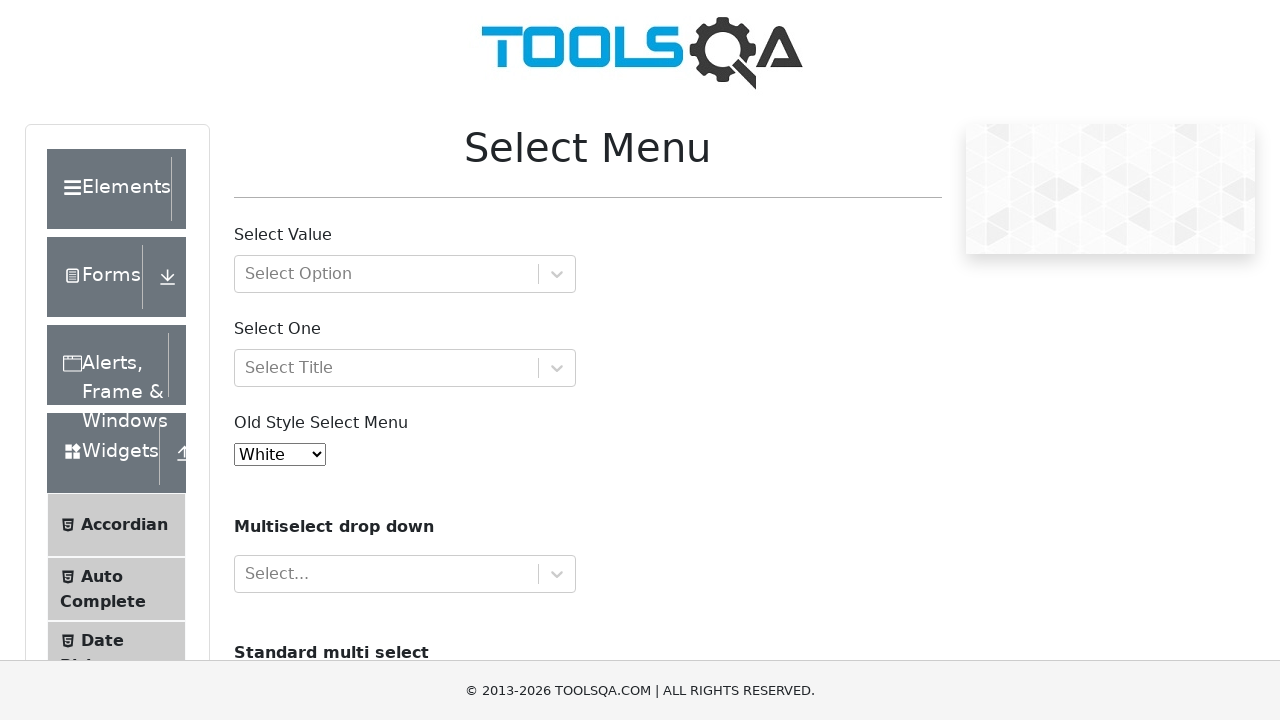

Iterated through option: Black
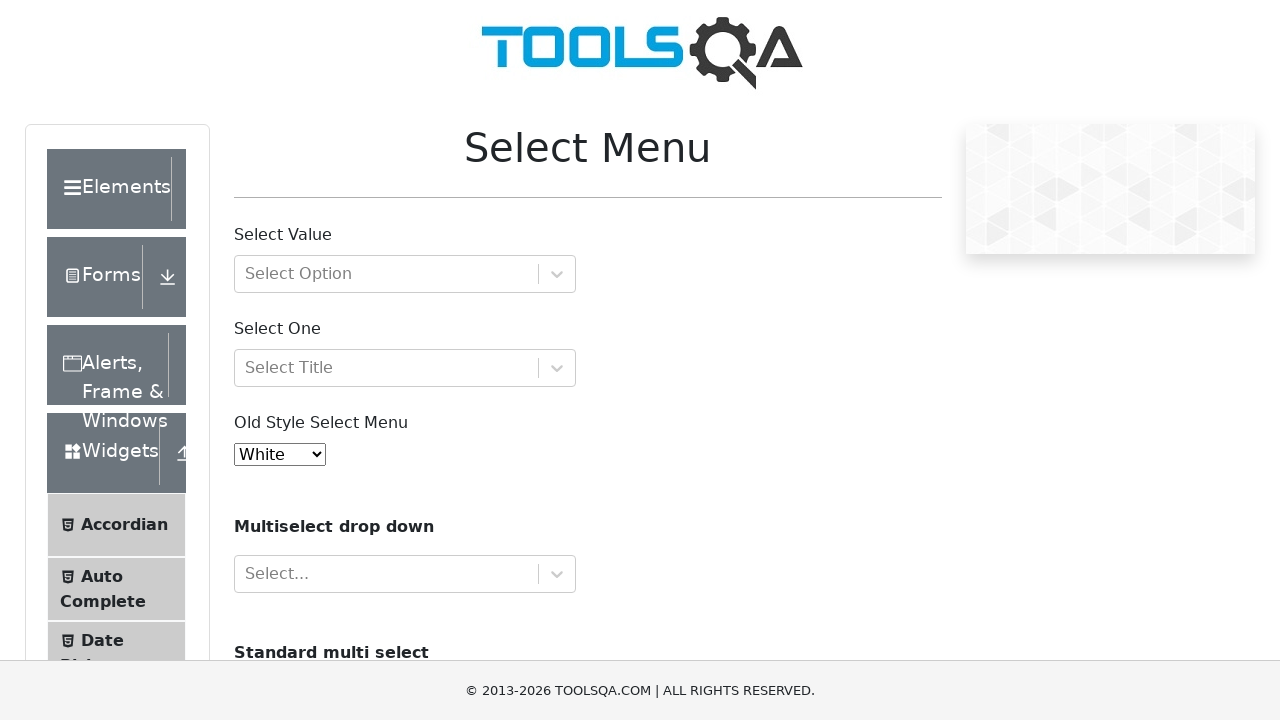

Iterated through option: White
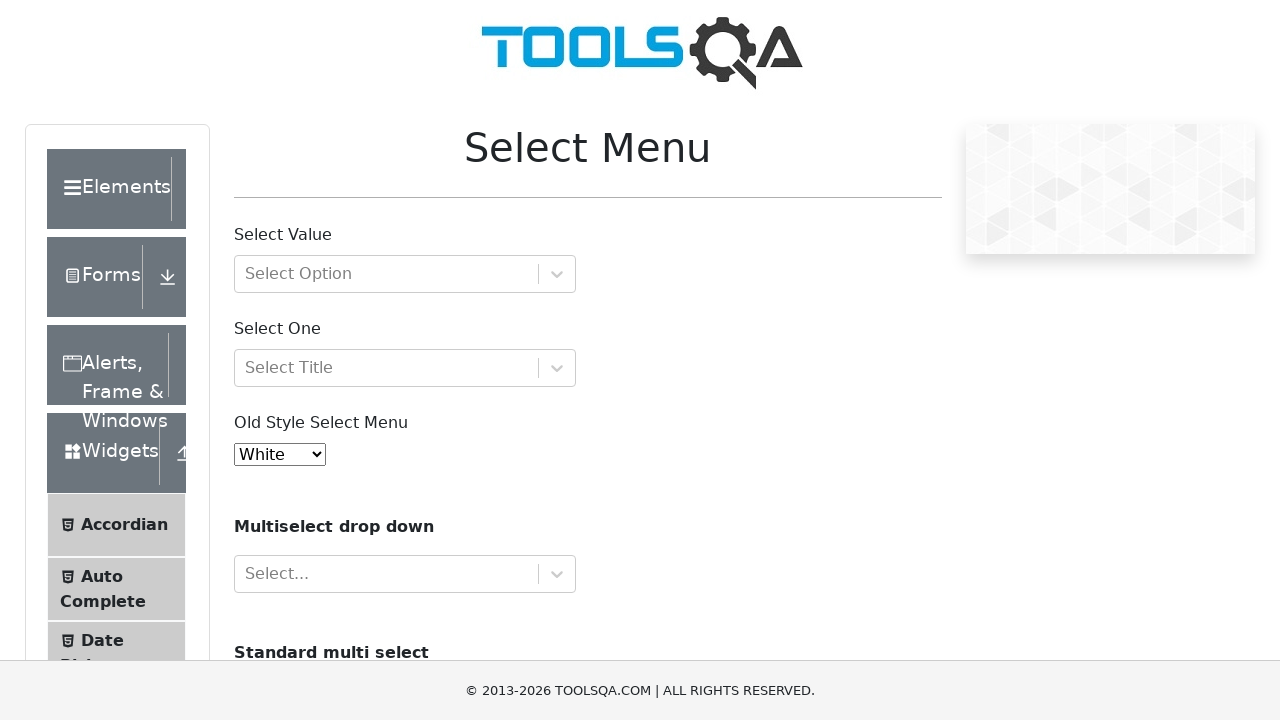

Iterated through option: Voilet
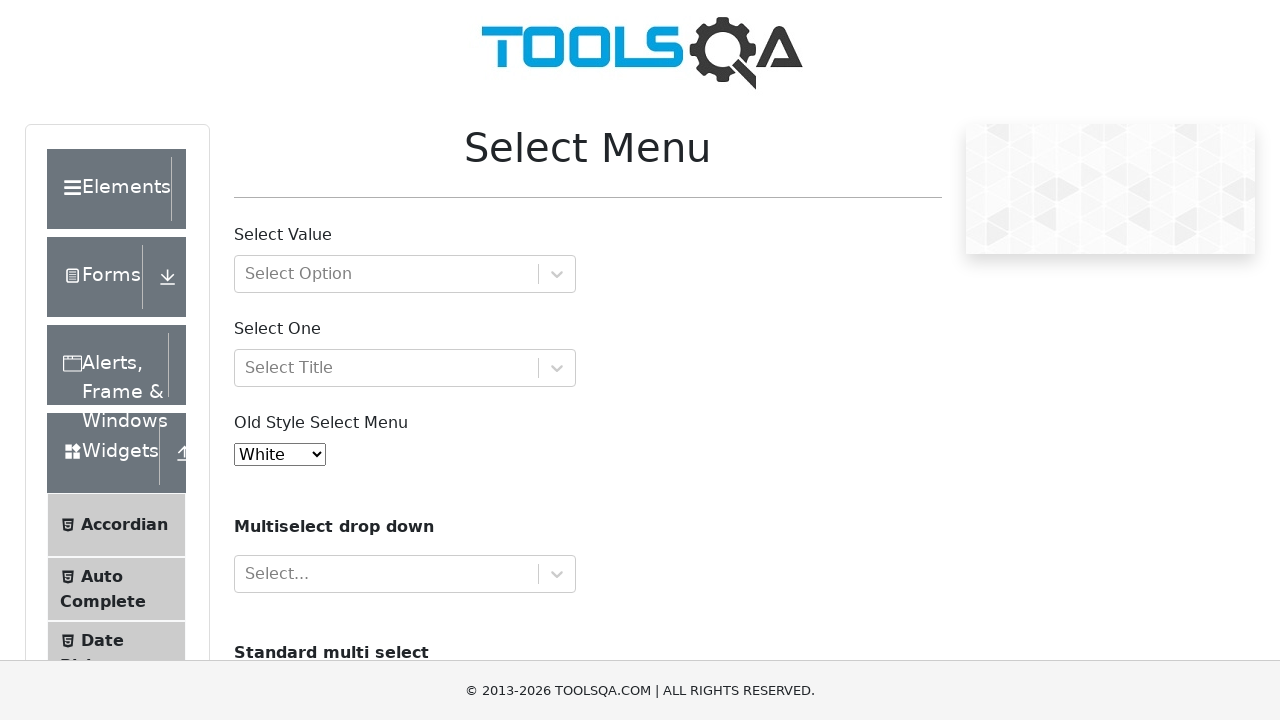

Iterated through option: Indigo
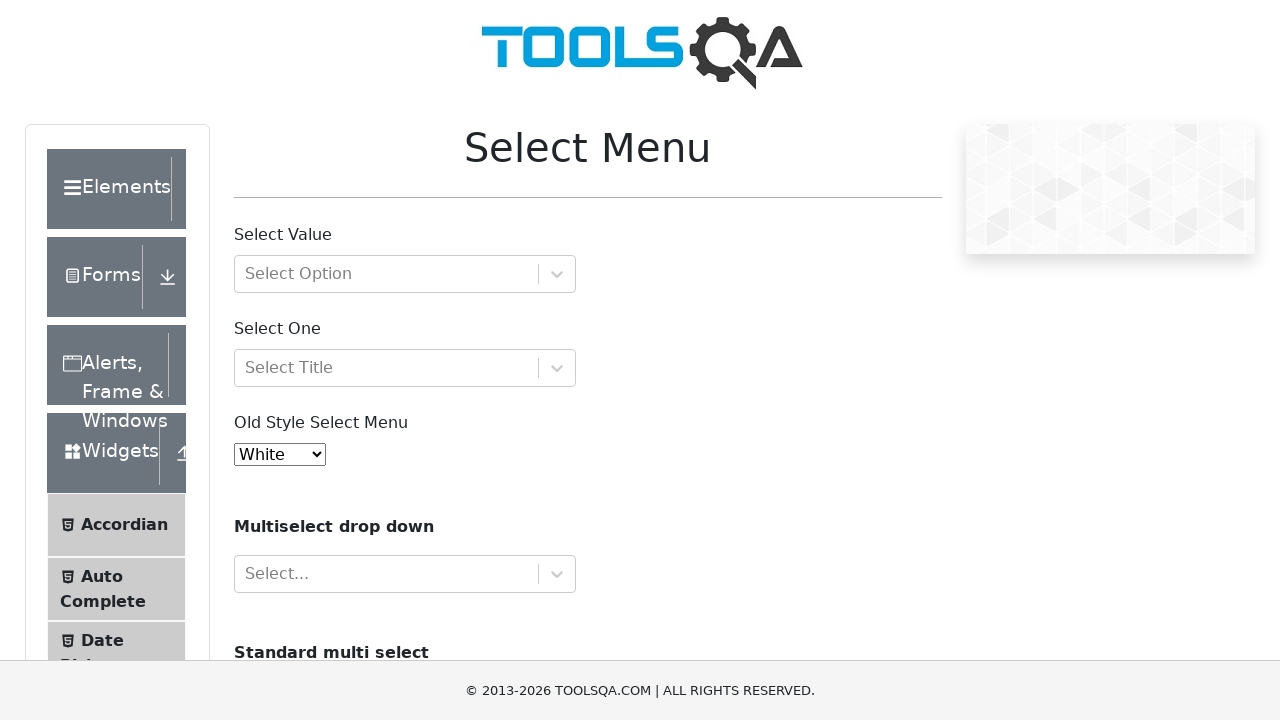

Iterated through option: Magenta
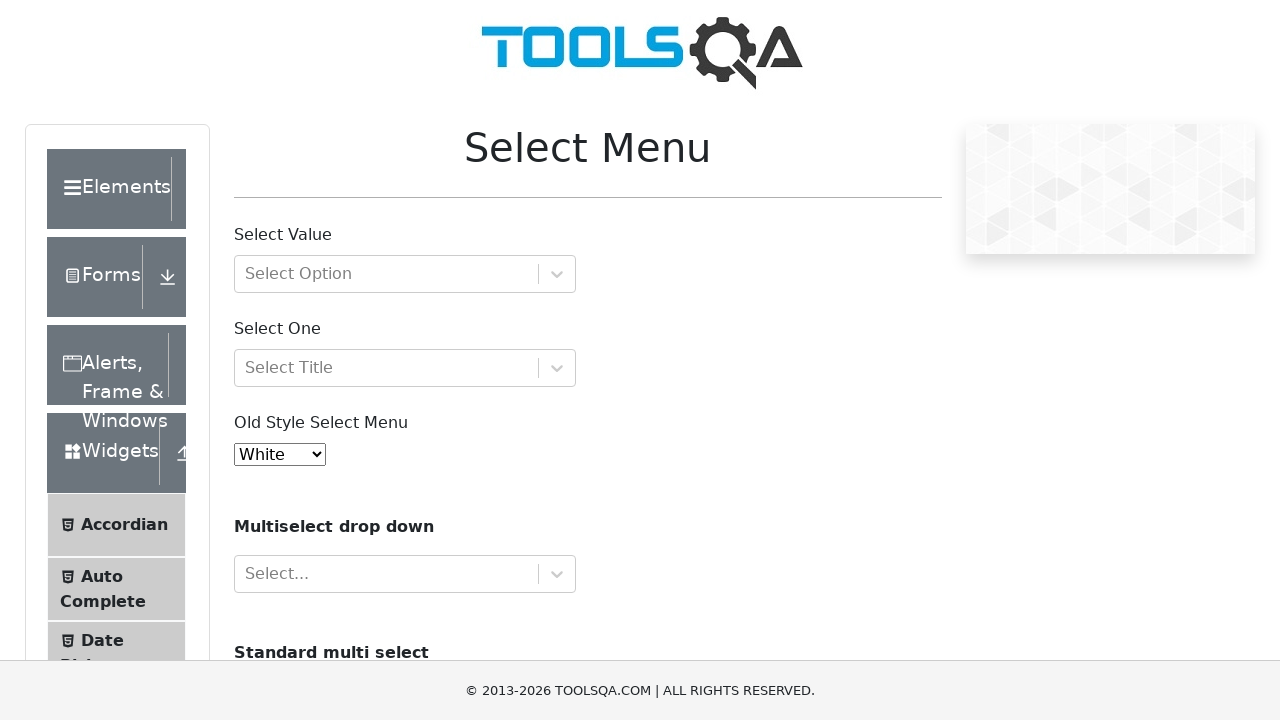

Iterated through option: Aqua
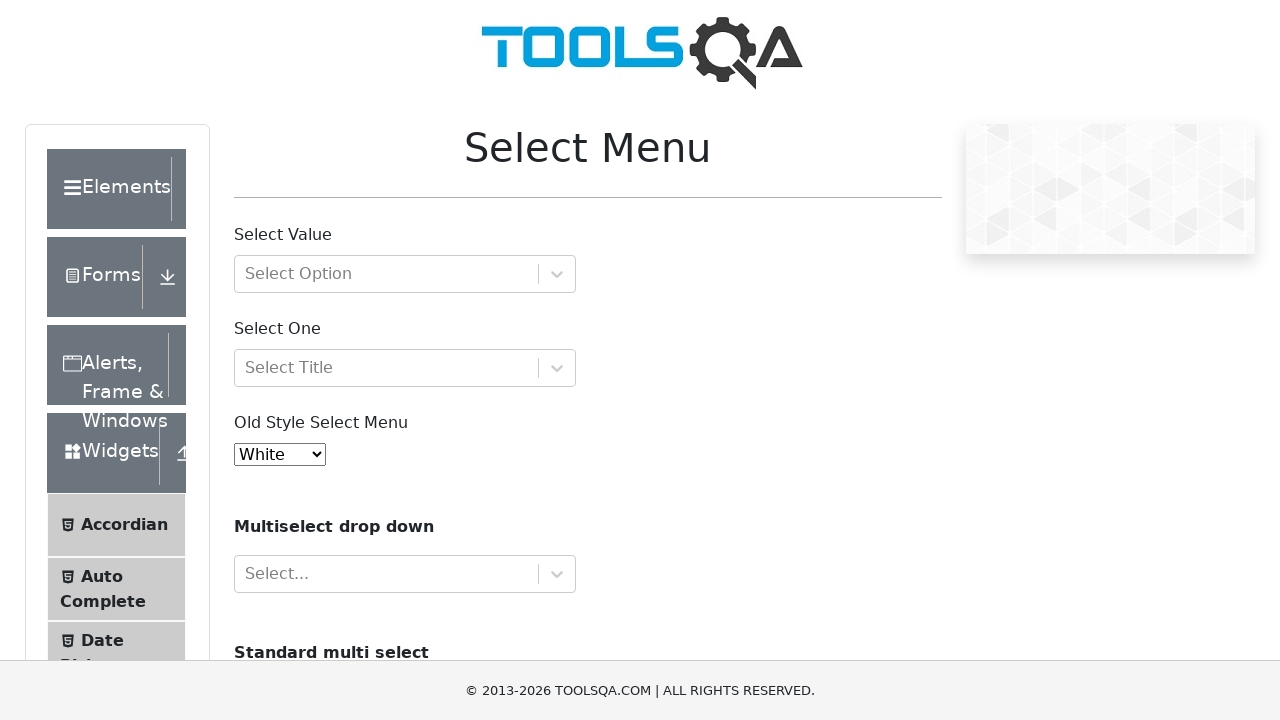

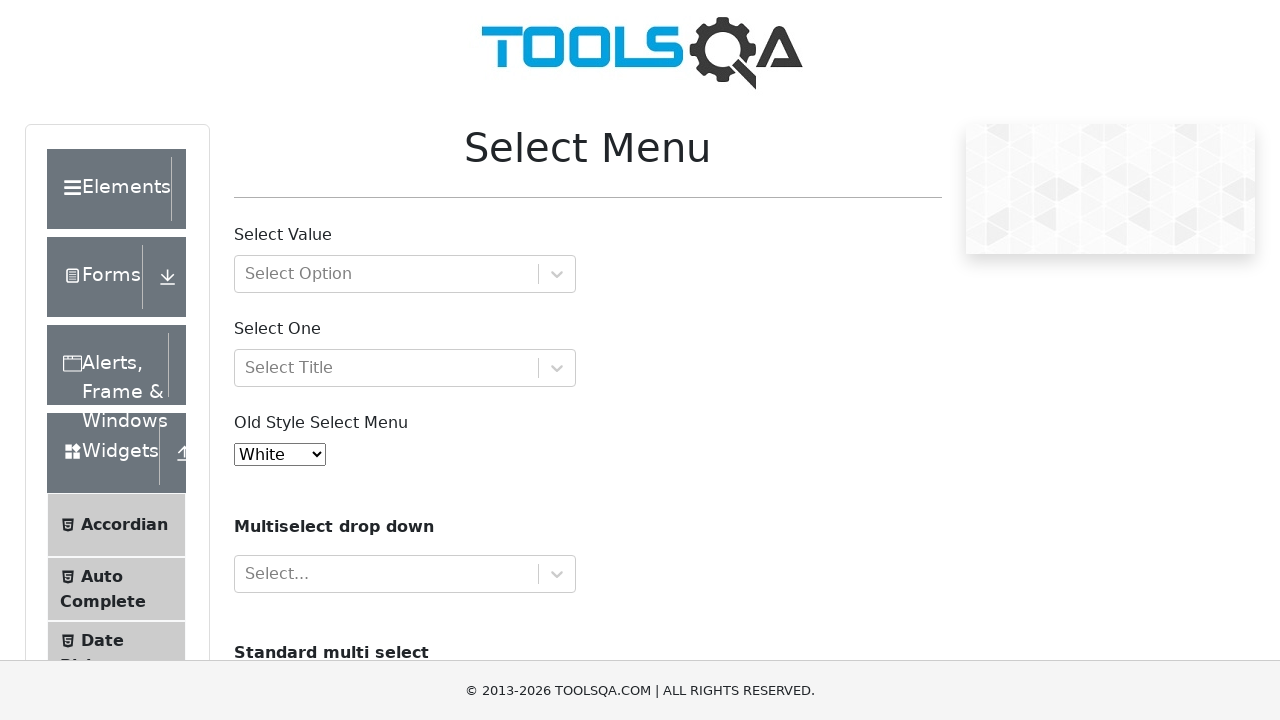